Navigates to PTT bulletin board and waits for board entry elements to appear

Starting URL: https://www.ptt.cc/bbs/index.html

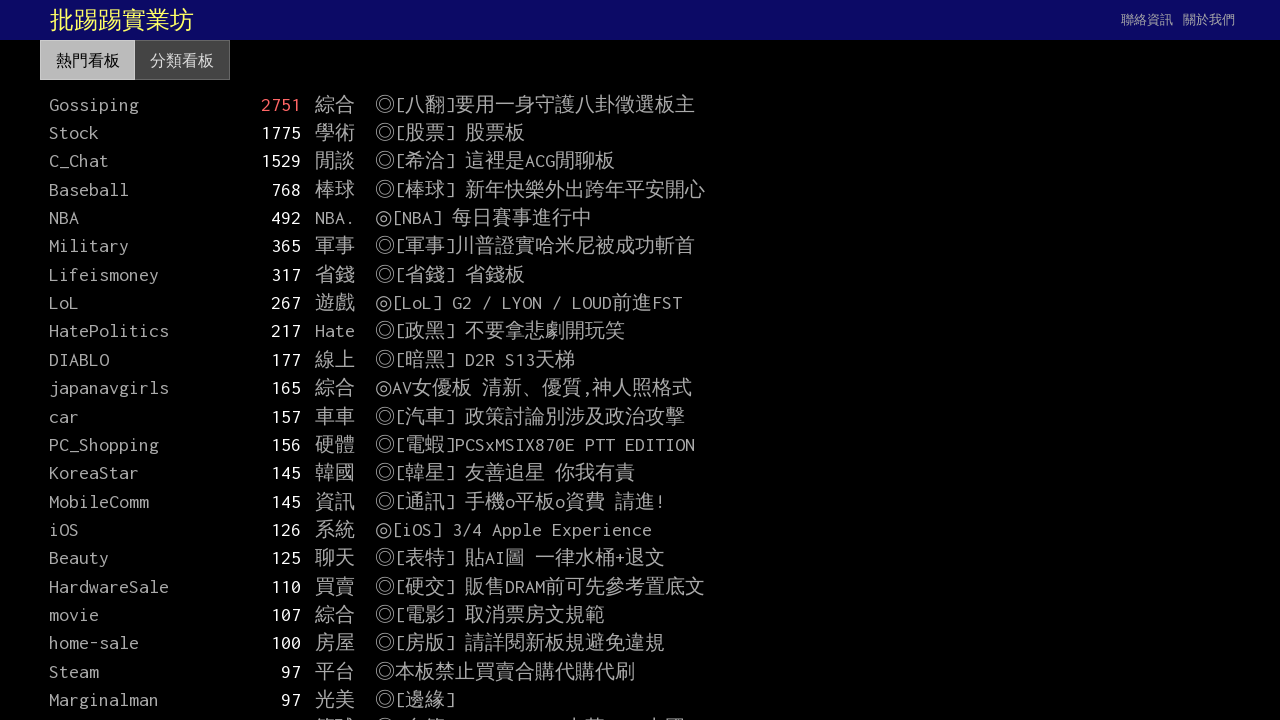

Navigated to PTT bulletin board index page
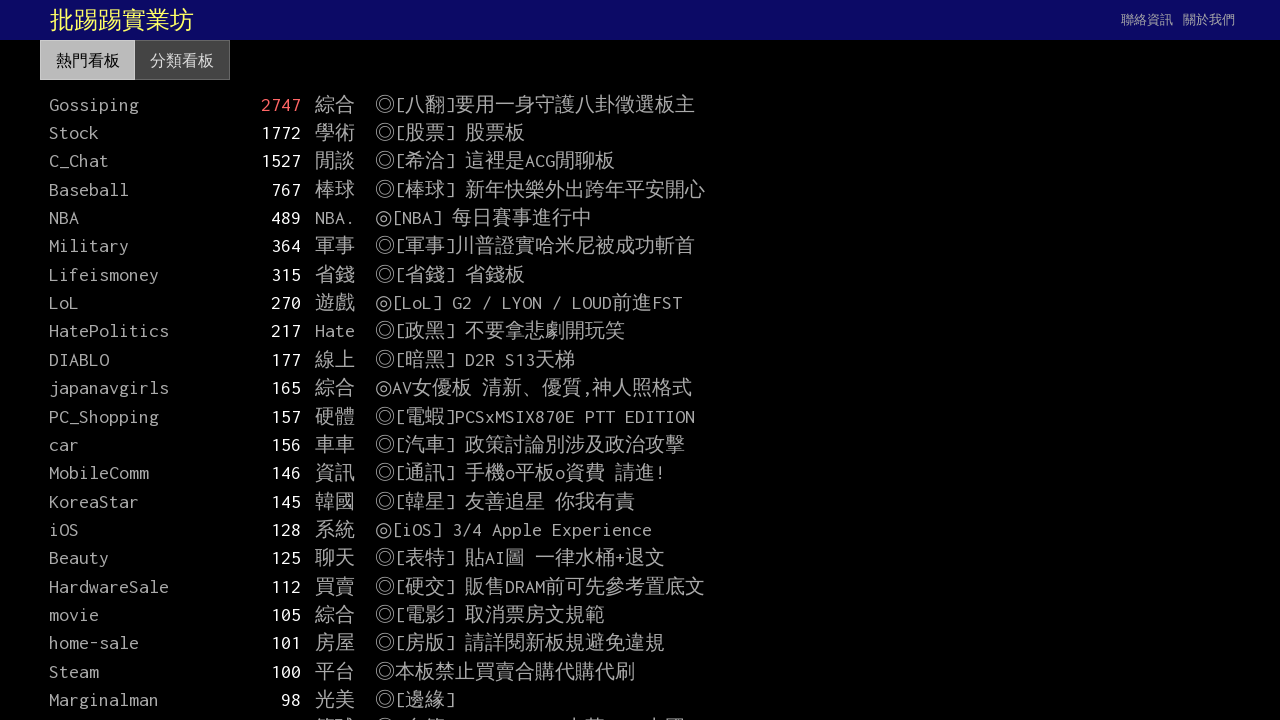

Board entry elements appeared and loaded
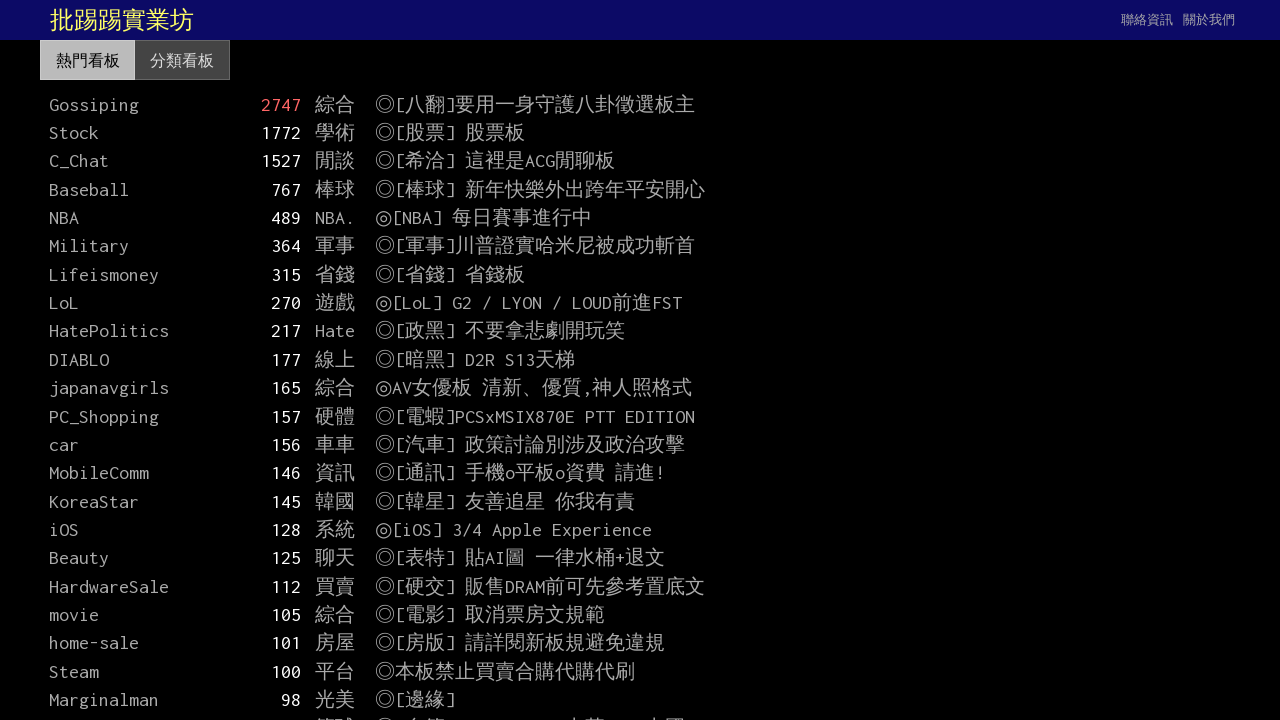

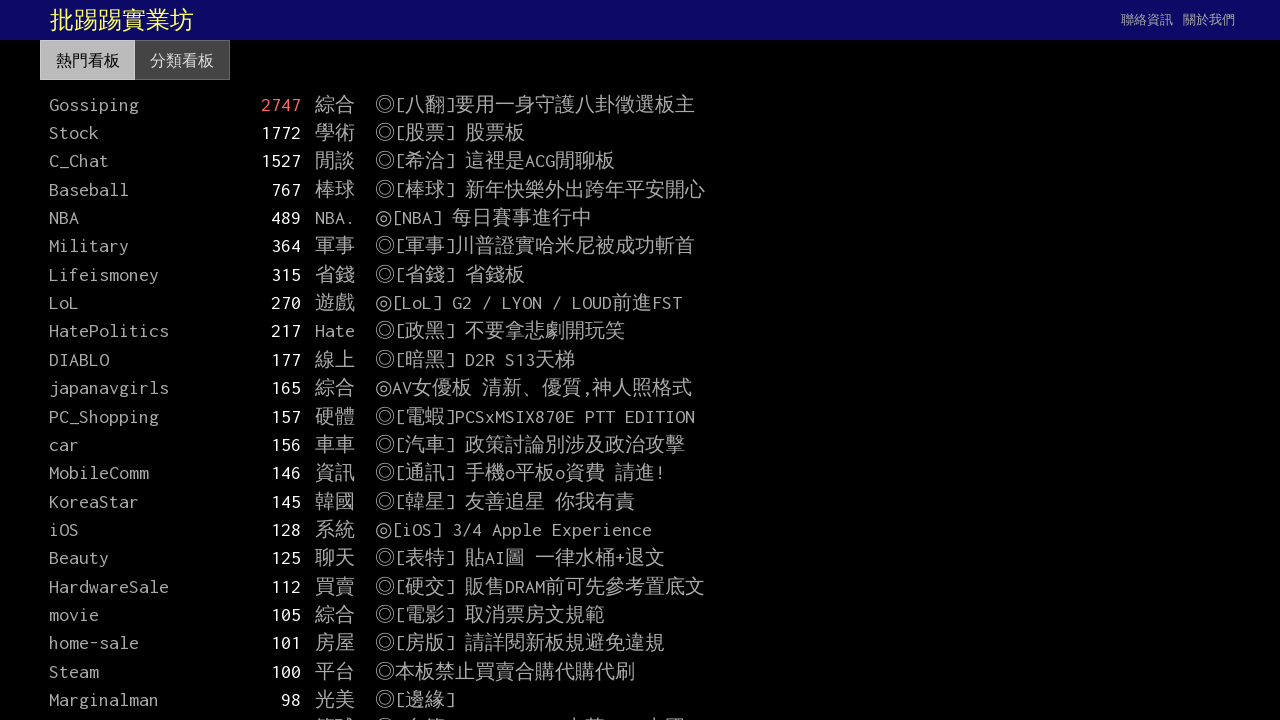